Tests web table functionality by adding a new record through a modal form, searching for the record, and deleting it.

Starting URL: https://demoqa.com/webtables

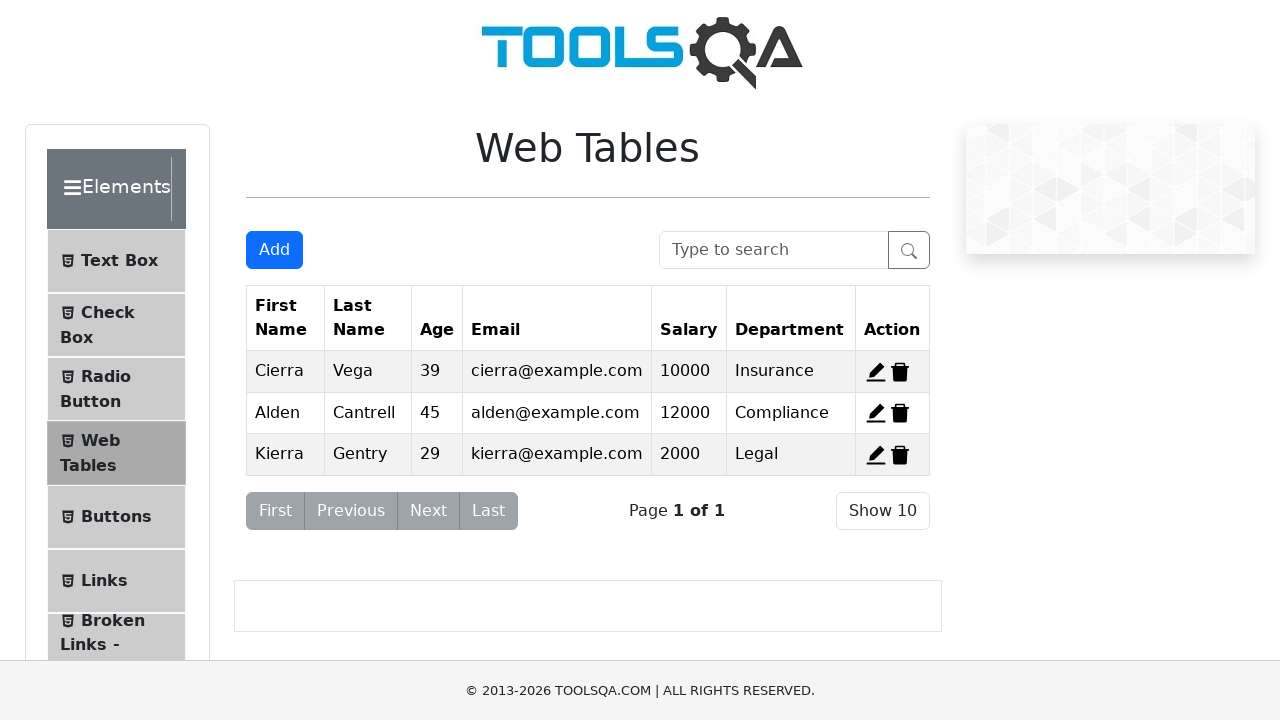

Clicked Add button to open the modal form at (274, 250) on #addNewRecordButton
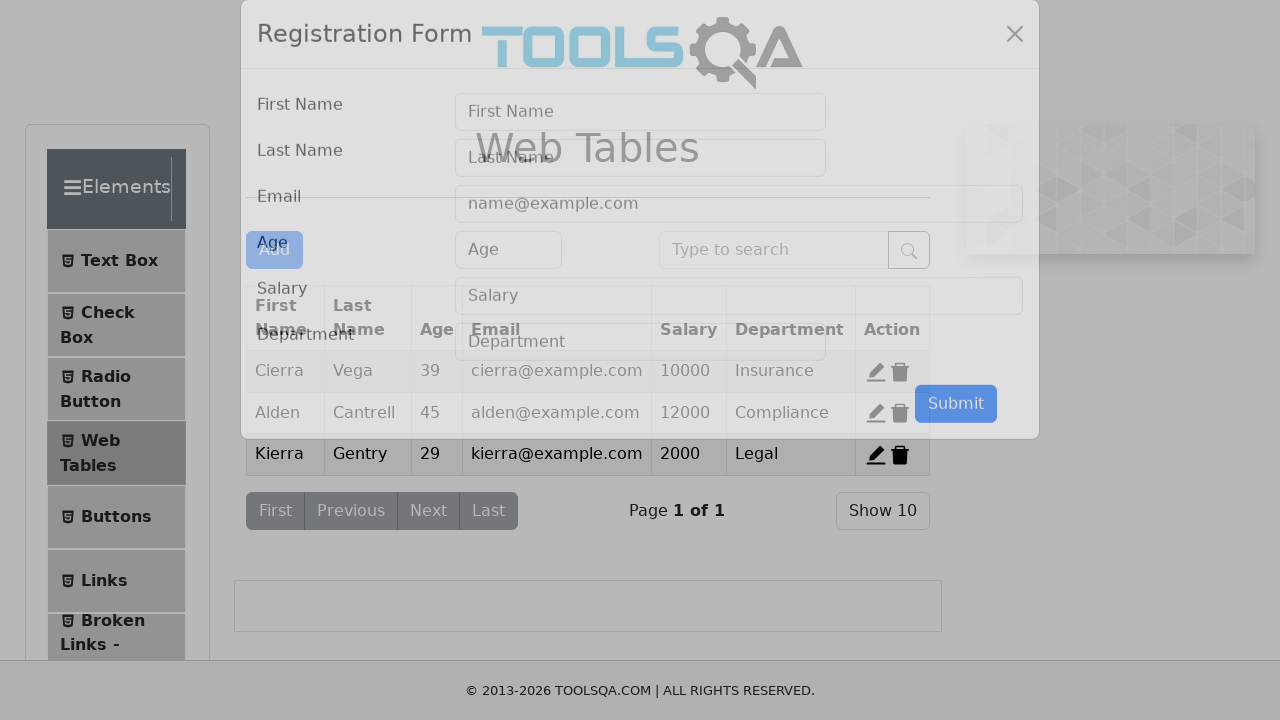

Modal form loaded and became visible
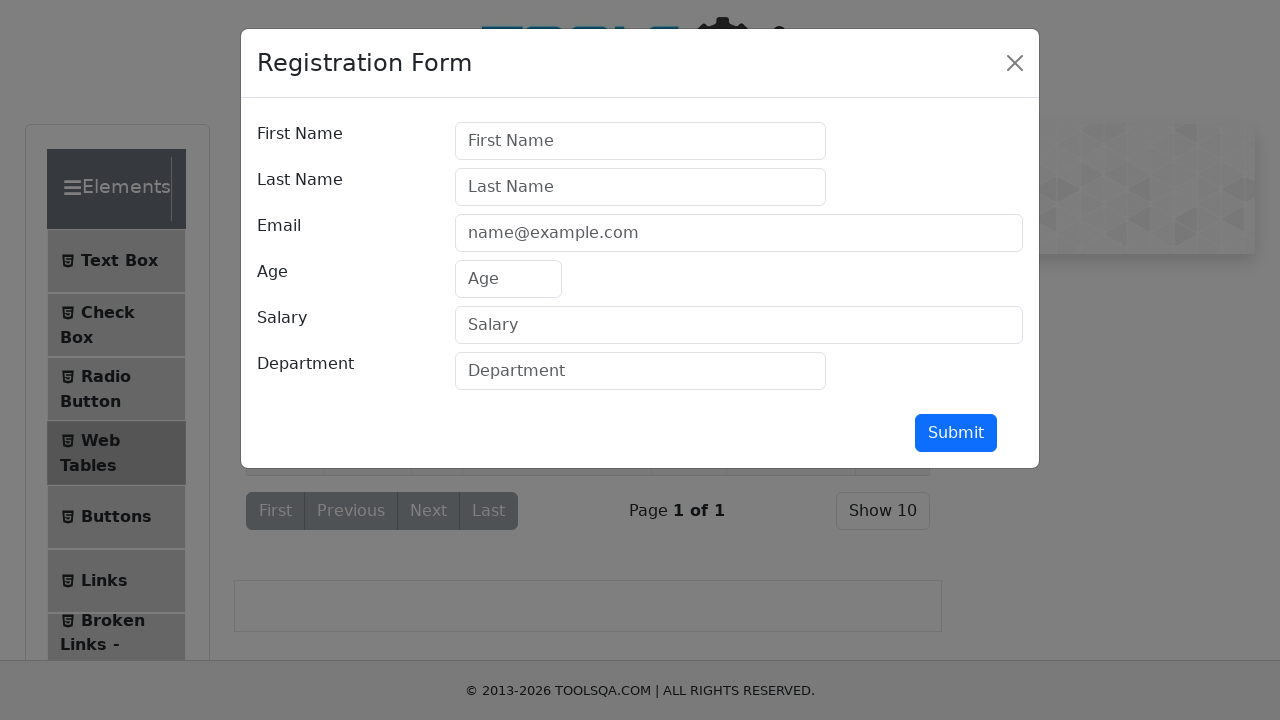

Filled first name field with 'Max' on #firstName
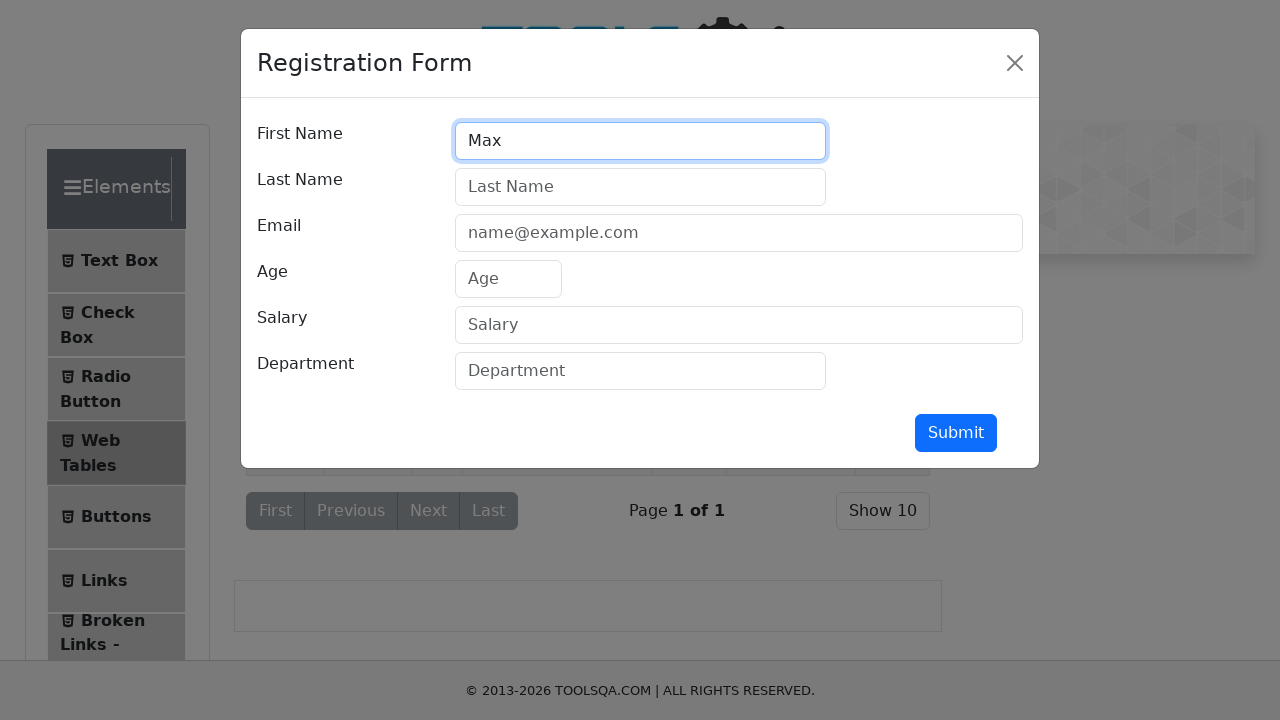

Filled last name field with 'Pankratov' on #lastName
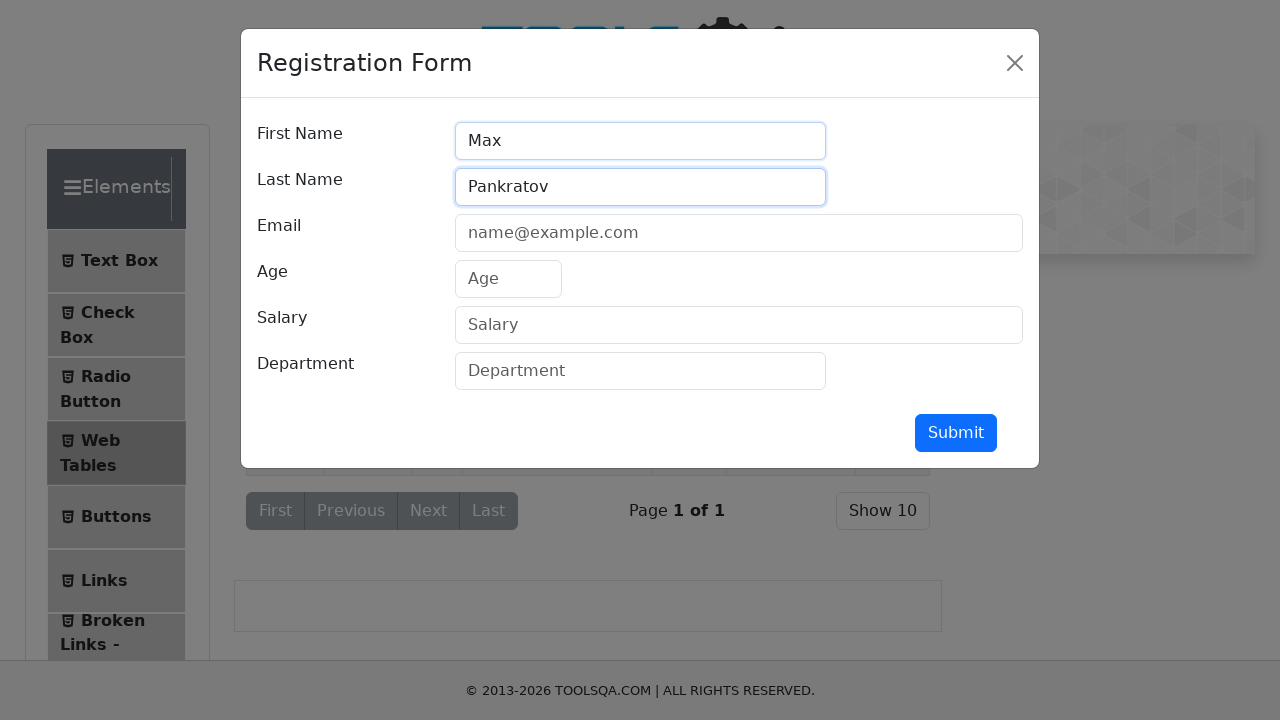

Filled email field with 'max@mail.ru' on #userEmail
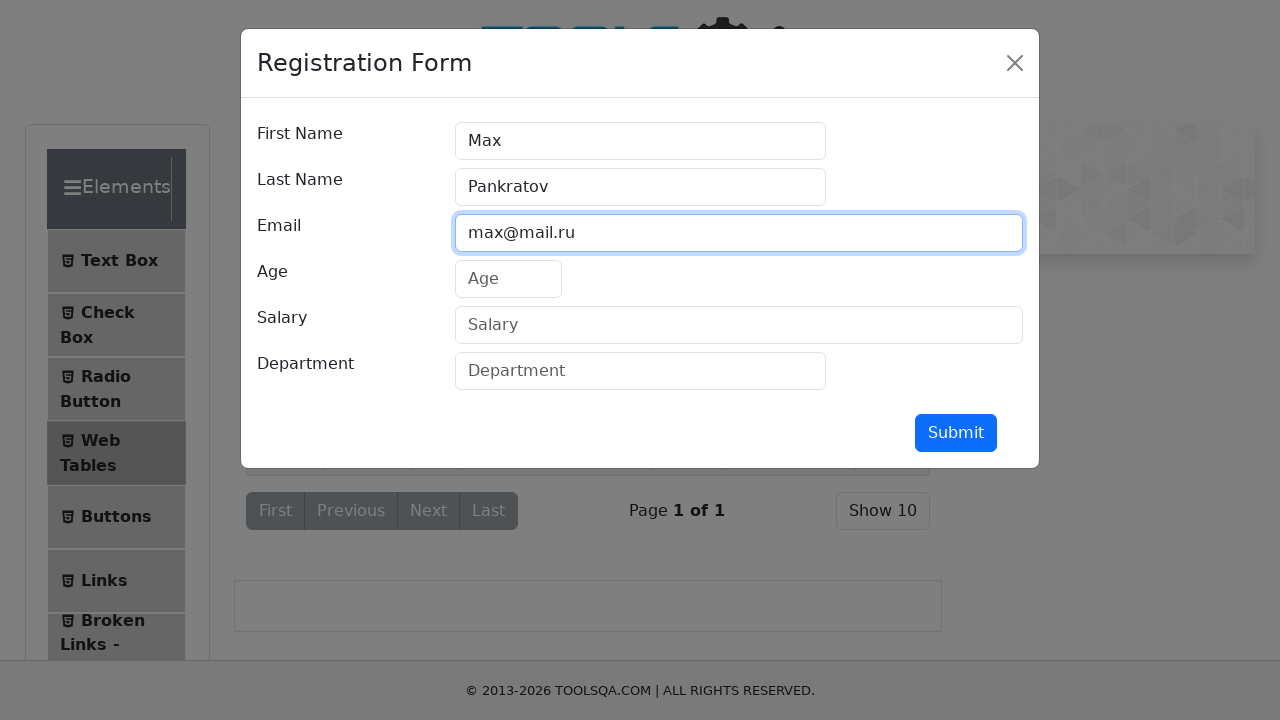

Filled age field with '43' on #age
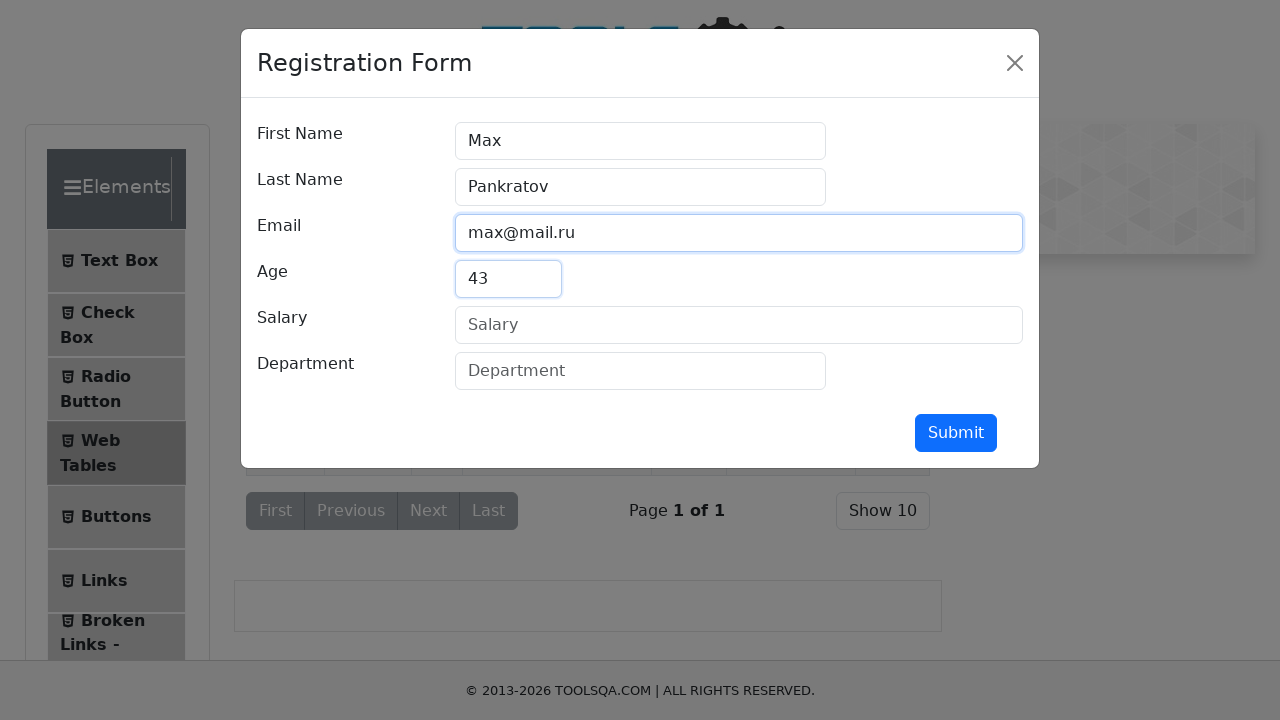

Filled salary field with '10000' on #salary
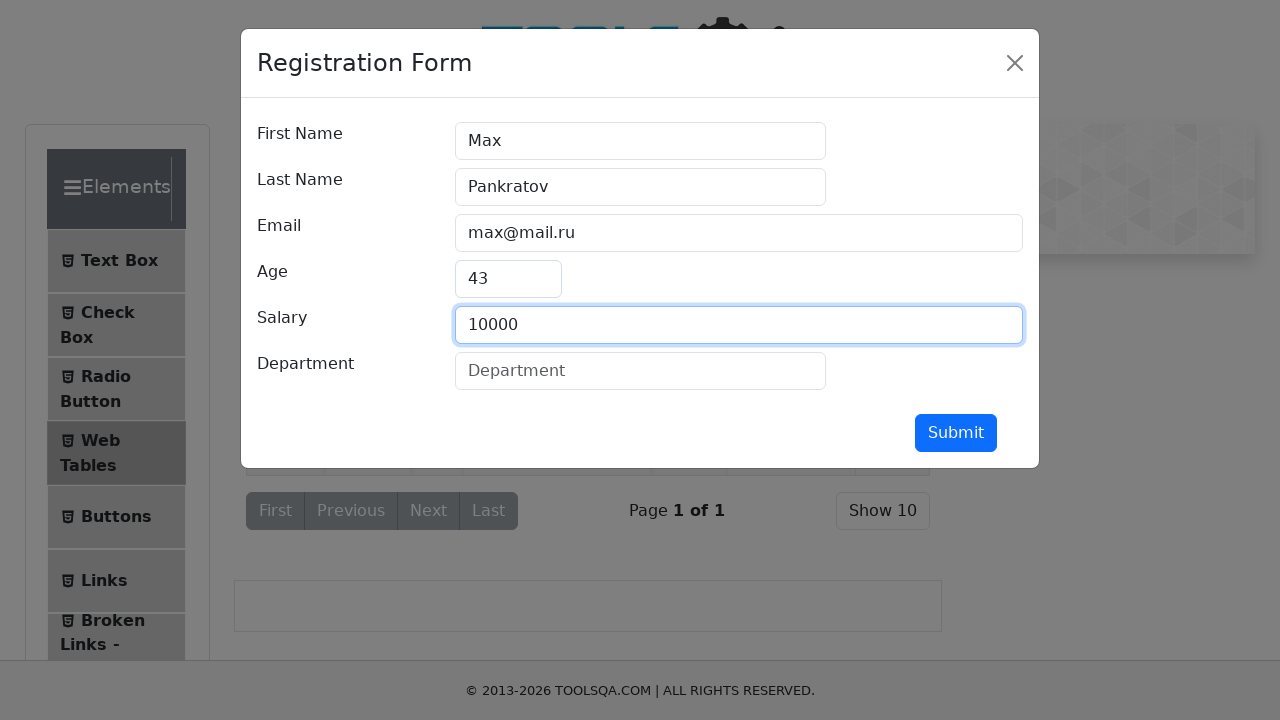

Filled department field with 'QA Automation' on #department
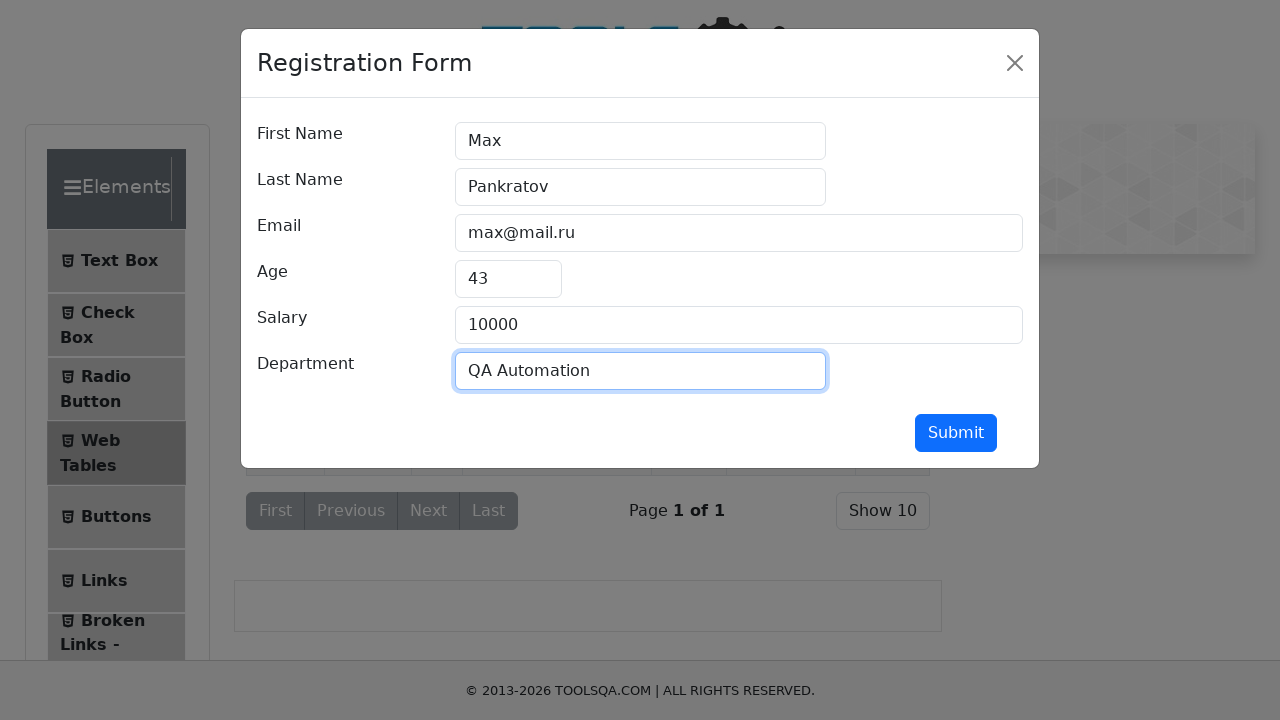

Clicked submit button to add new record at (956, 433) on #submit
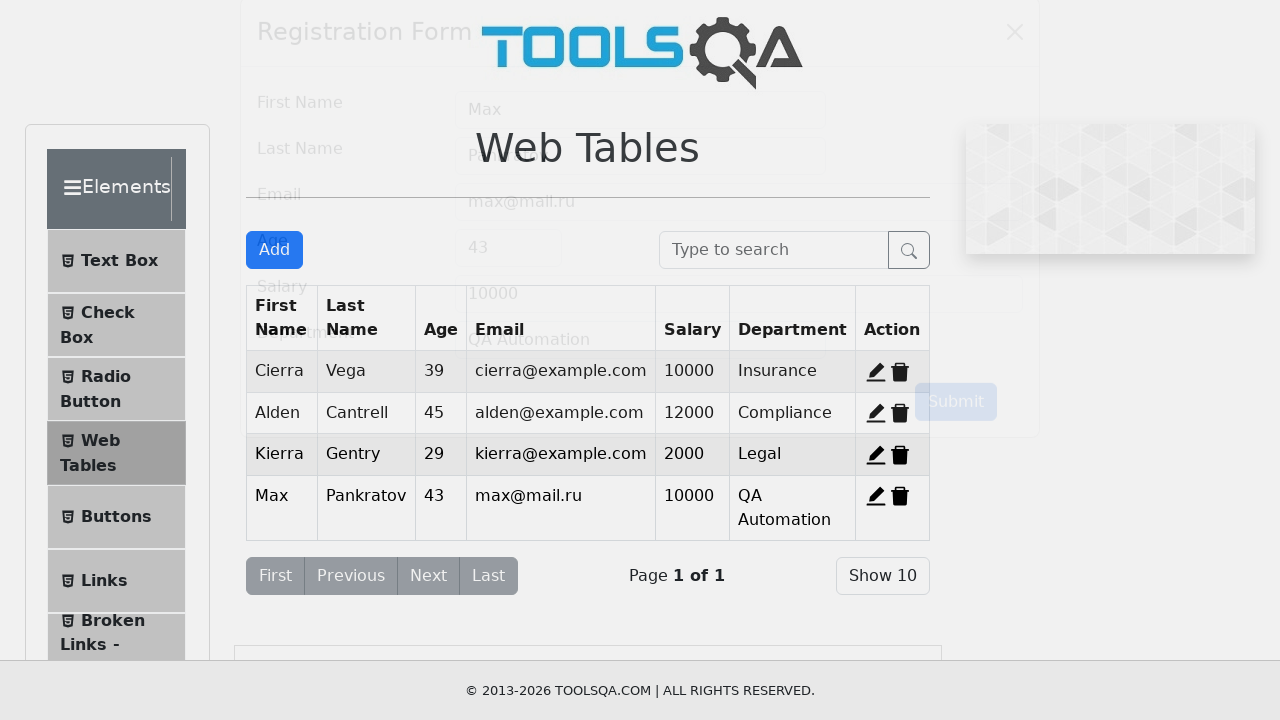

Modal form closed after submission
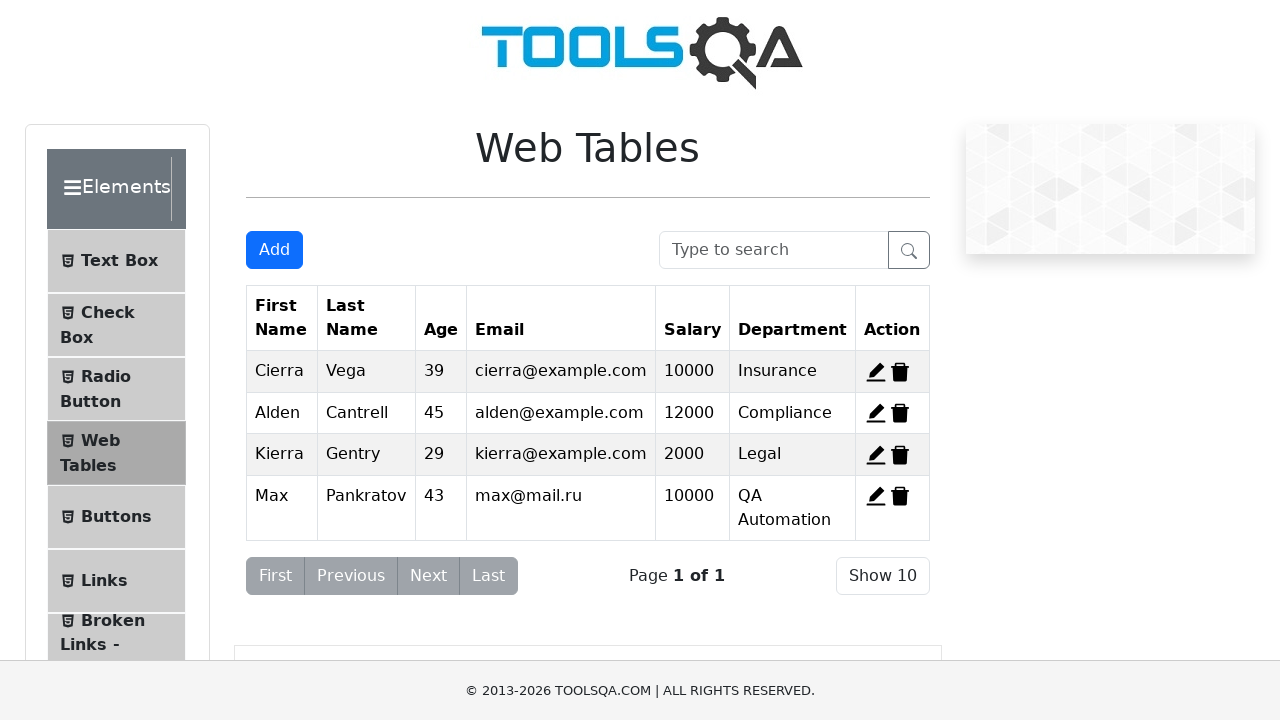

Entered 'Max' in the search box to find the new record on #searchBox
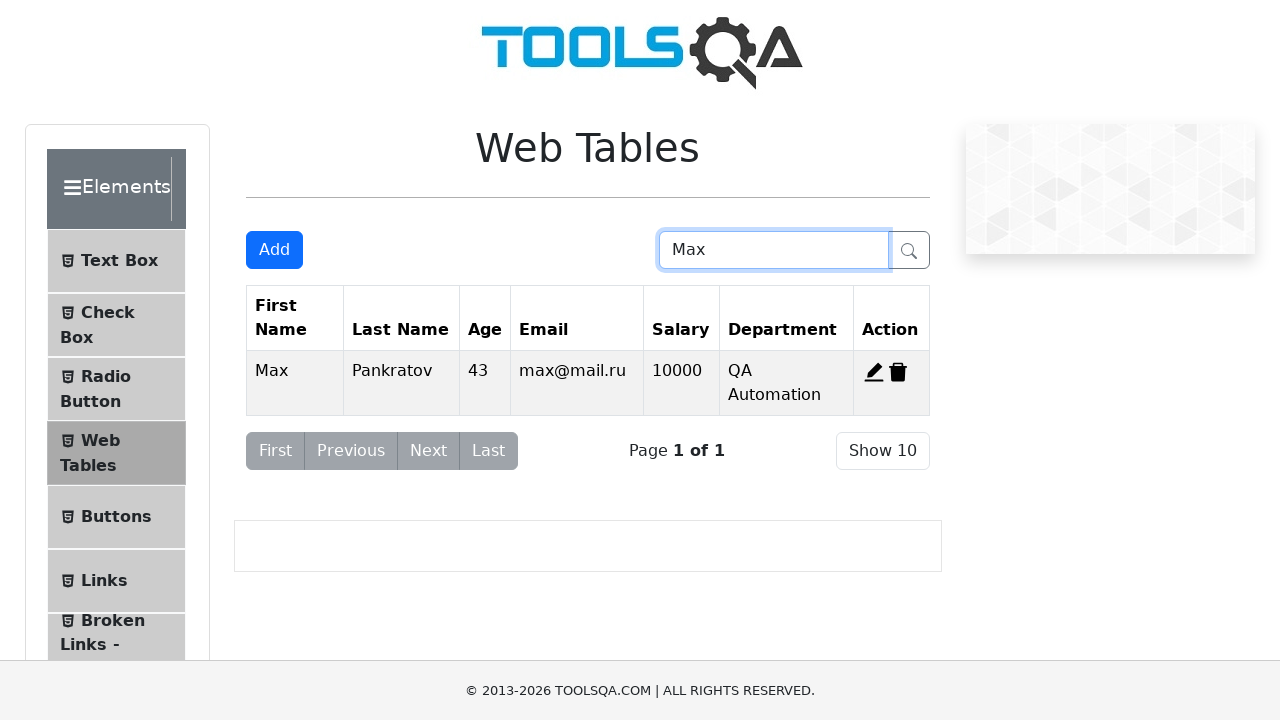

Waited for search results to filter
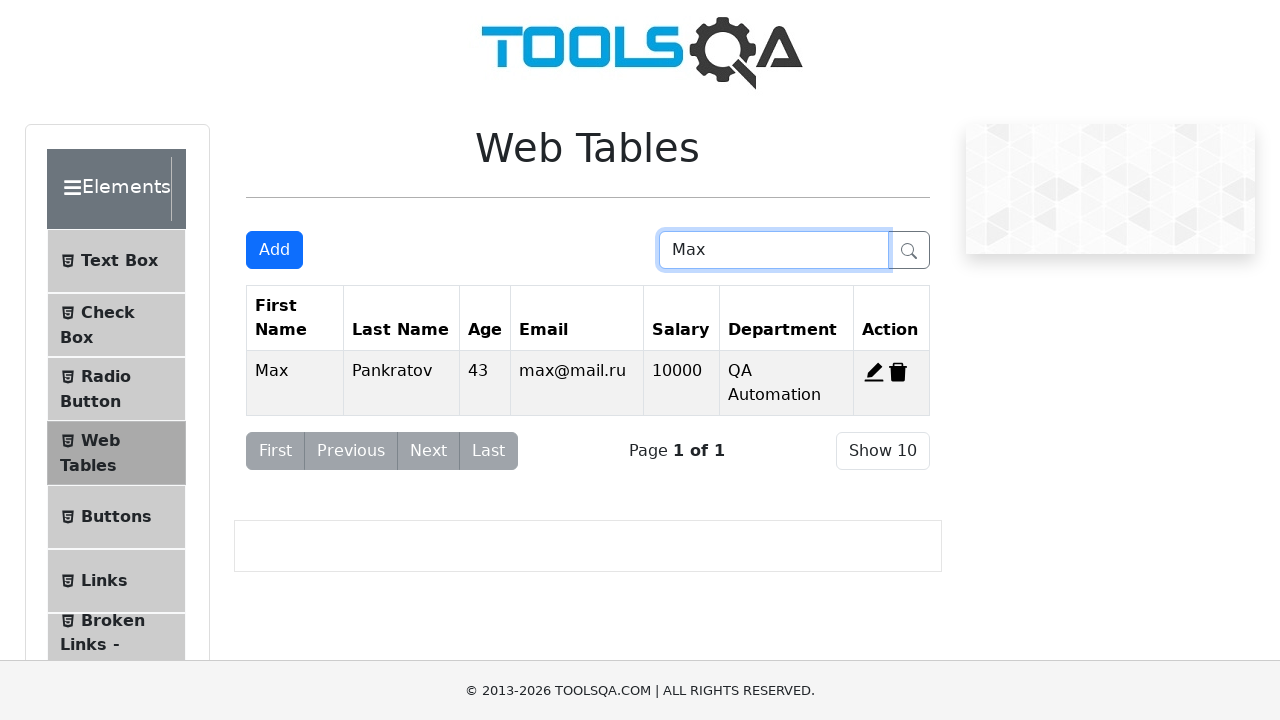

Clicked delete button to remove the added record at (898, 372) on #delete-record-4
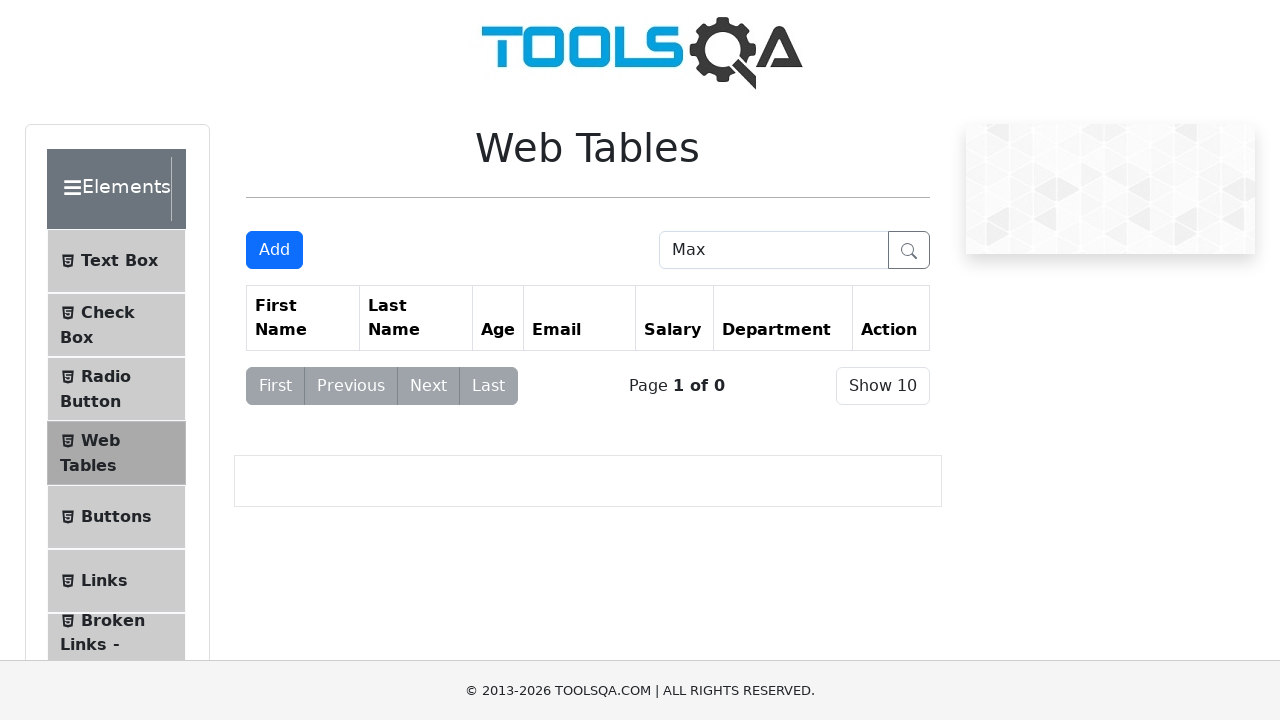

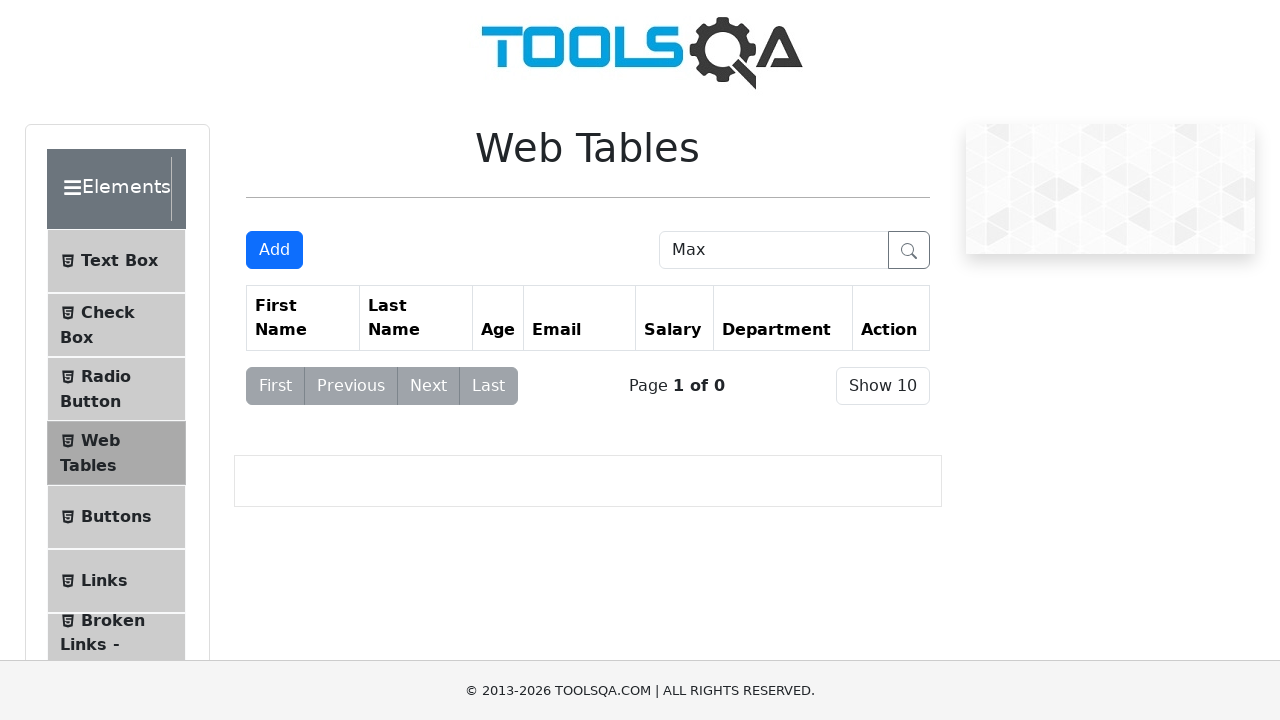